Tests form interaction by clicking a checkbox, selecting the checkbox label text from a dropdown, entering that text into a name field, clicking an alert button, and accepting the resulting alert.

Starting URL: https://rahulshettyacademy.com/AutomationPractice/

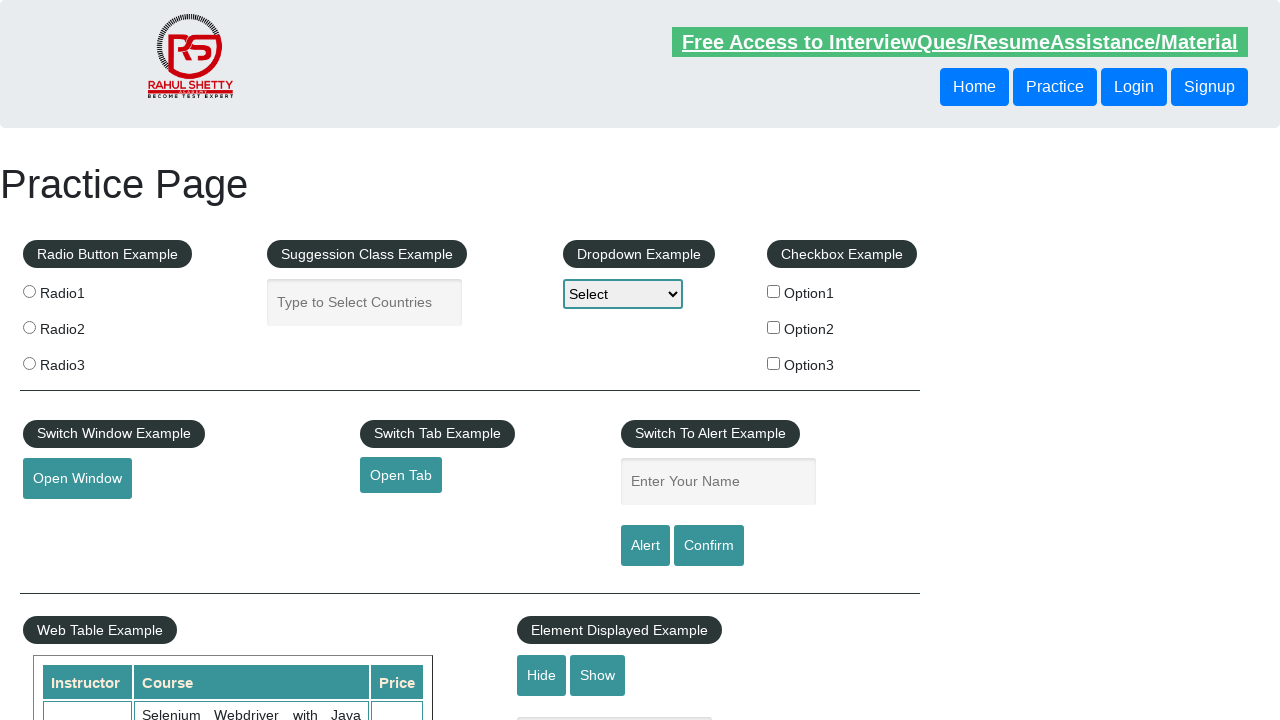

Clicked the first checkbox in the checkbox example section at (774, 291) on xpath=//*[@id='checkbox-example']/fieldset/label >> nth=0 >> input
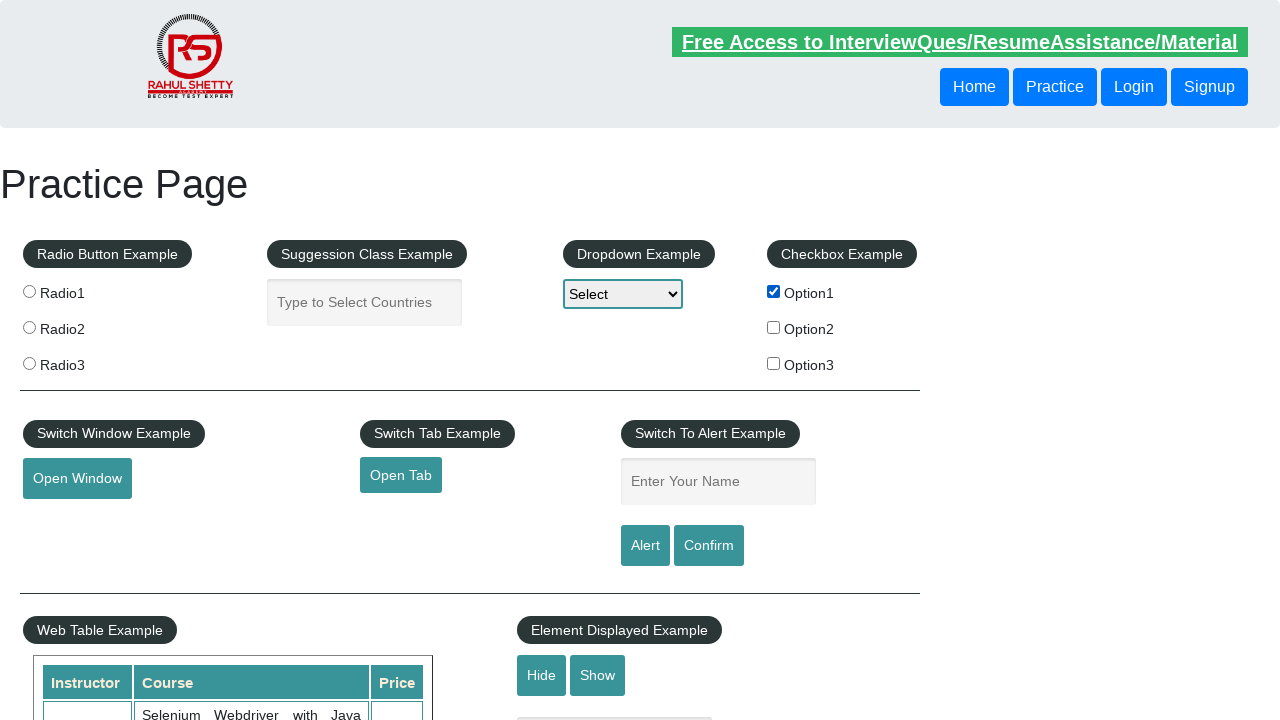

Retrieved checkbox label text: 'Option1'
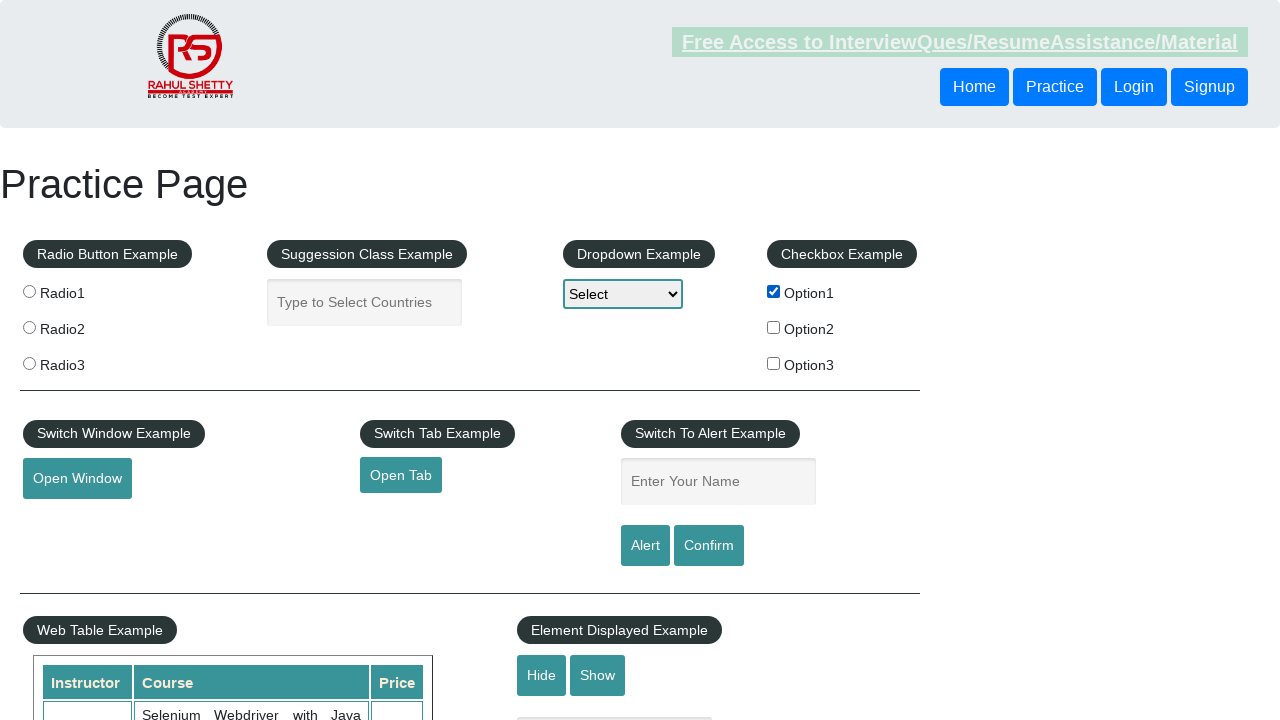

Selected 'Option1' from the dropdown menu on #dropdown-class-example
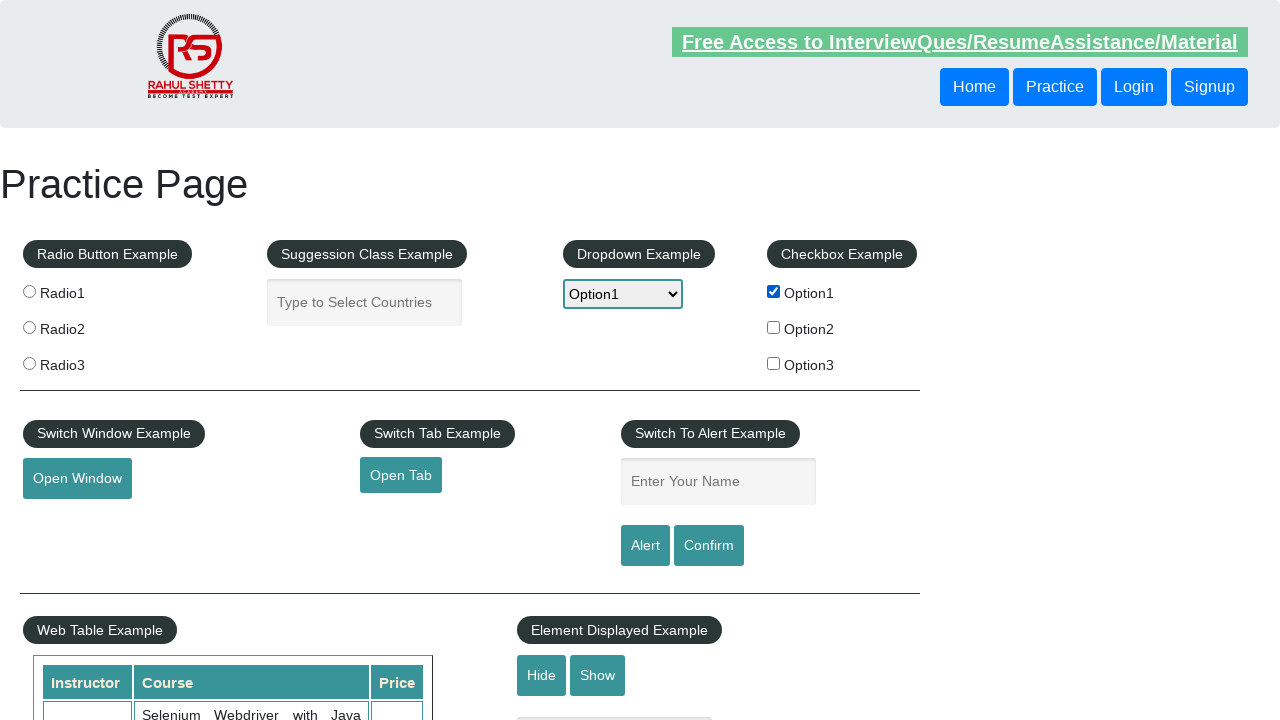

Entered 'Option1' into the name field on #name
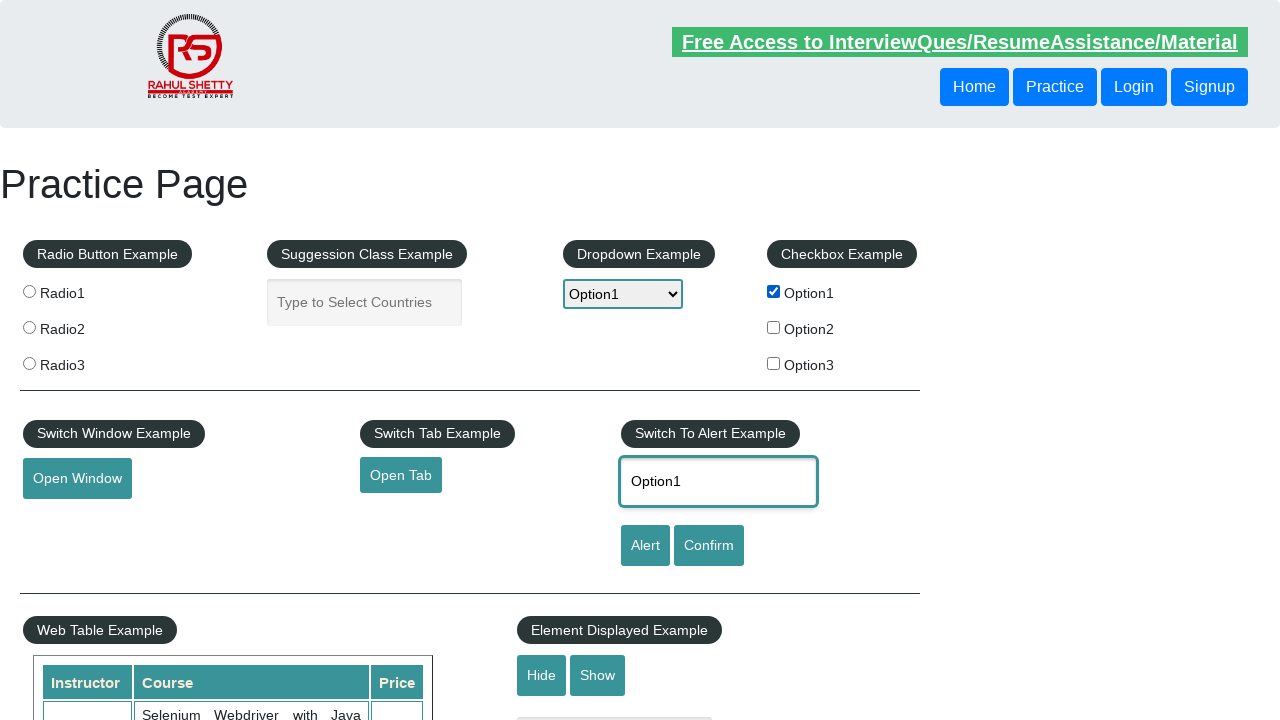

Clicked the alert button at (645, 546) on #alertbtn
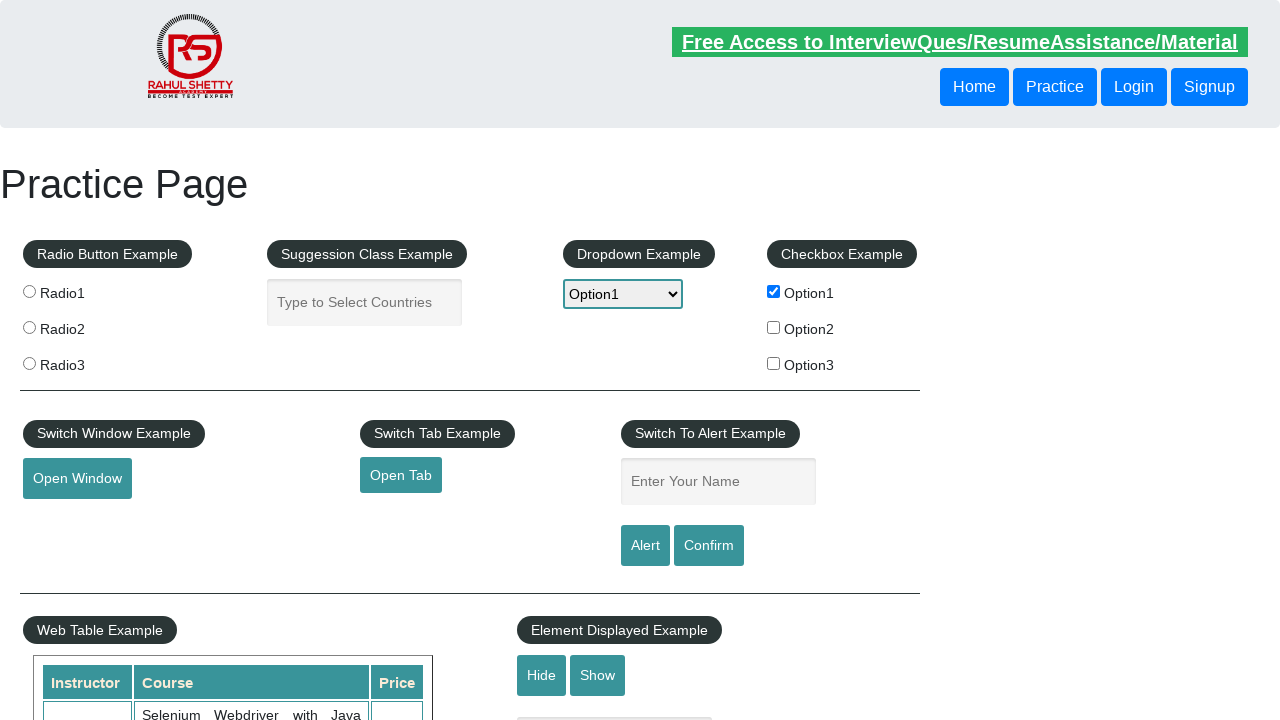

Set up dialog handler to accept alerts
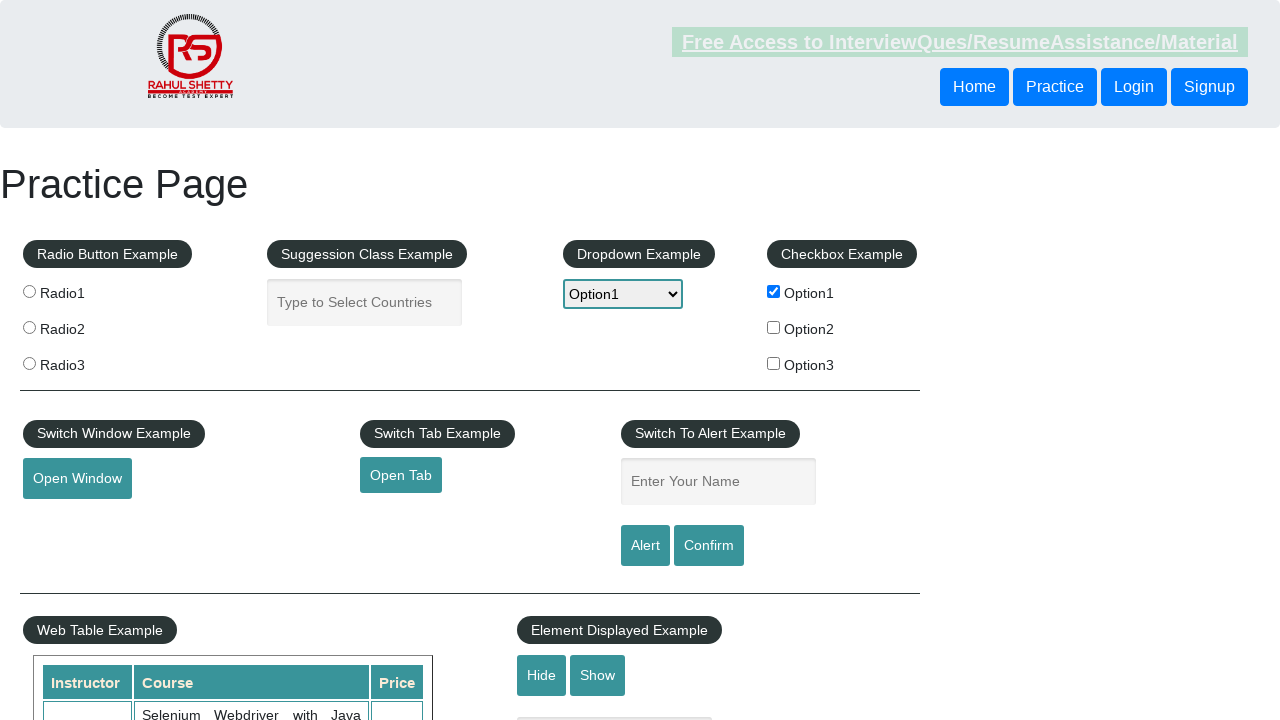

Waited 500ms for alert to be processed
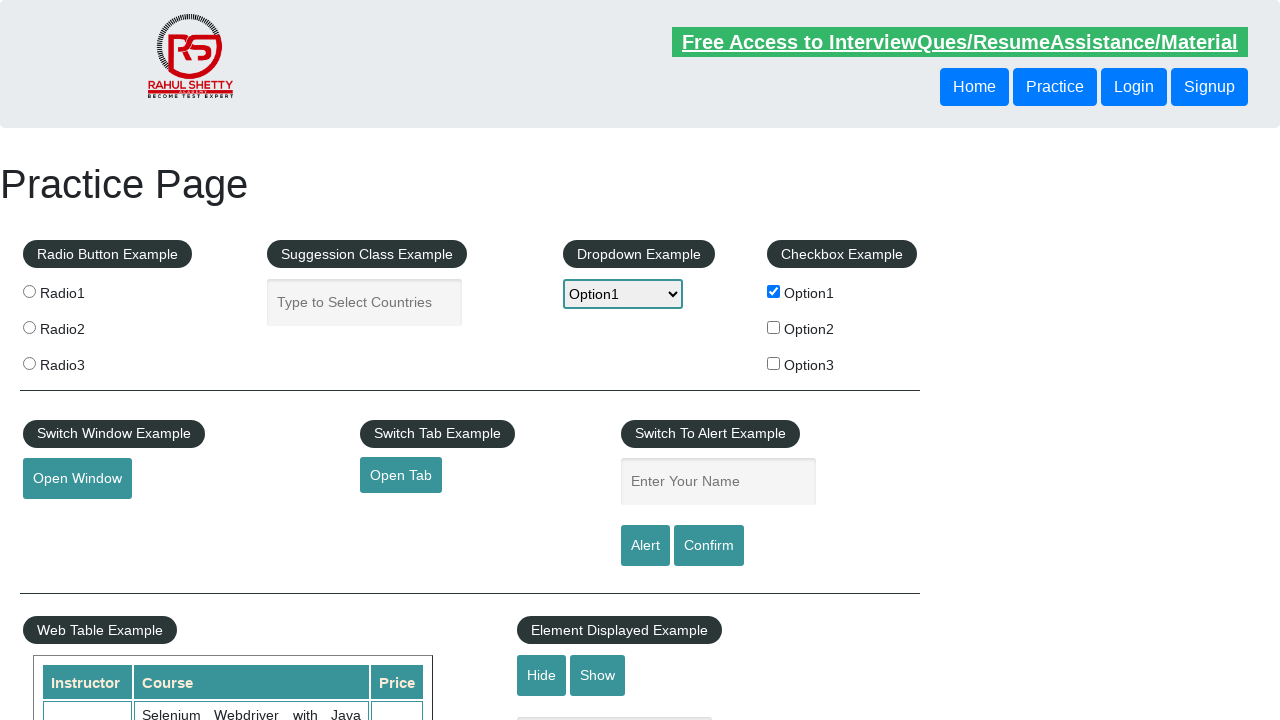

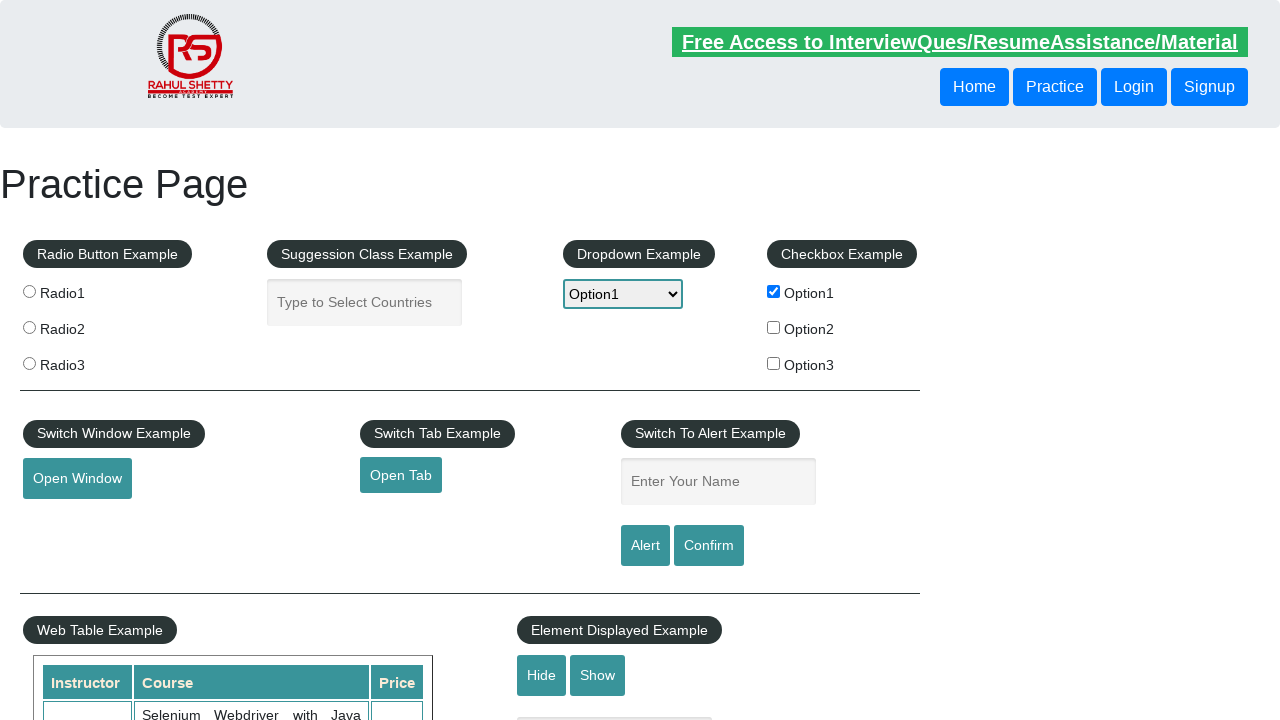